Tests browser window handling by clicking a button that opens a new tab, then verifying the parent window can still be accessed and its title retrieved.

Starting URL: https://demoqa.com/browser-windows

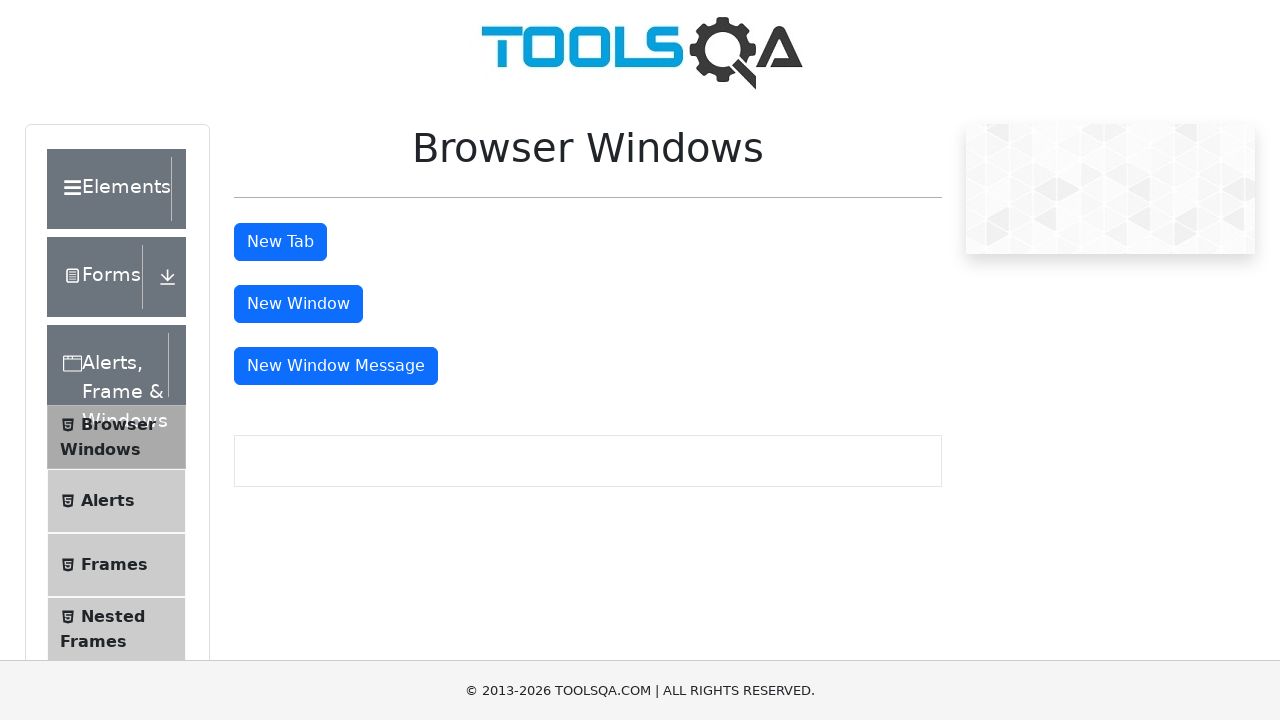

Waited for page to load (domcontentloaded)
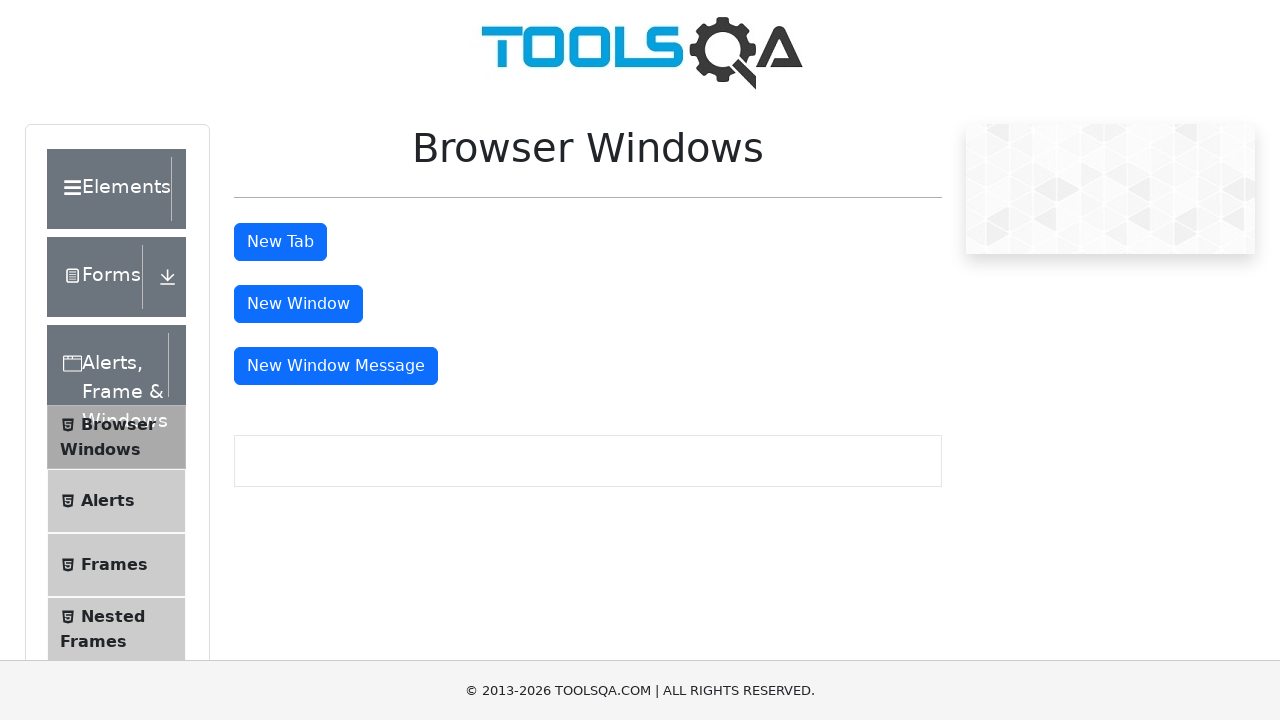

Clicked 'New Tab' button to open a new browser tab at (280, 242) on #tabButton
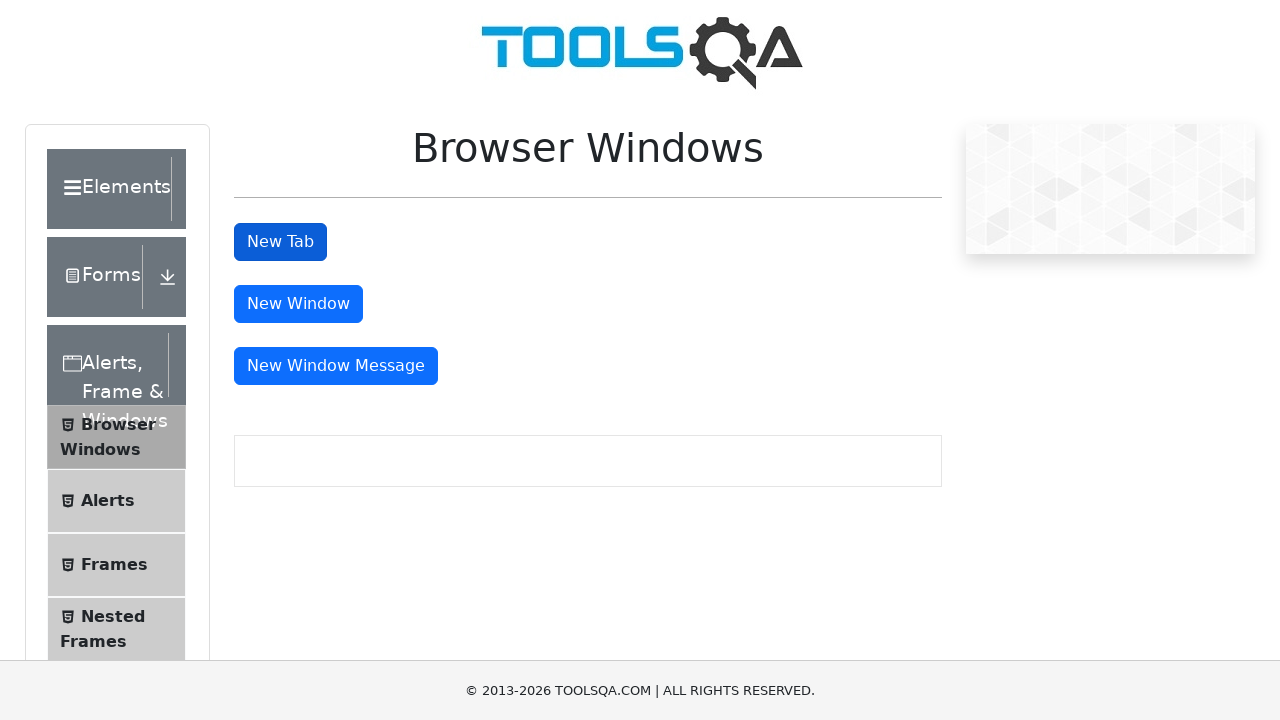

Retrieved the newly opened page object
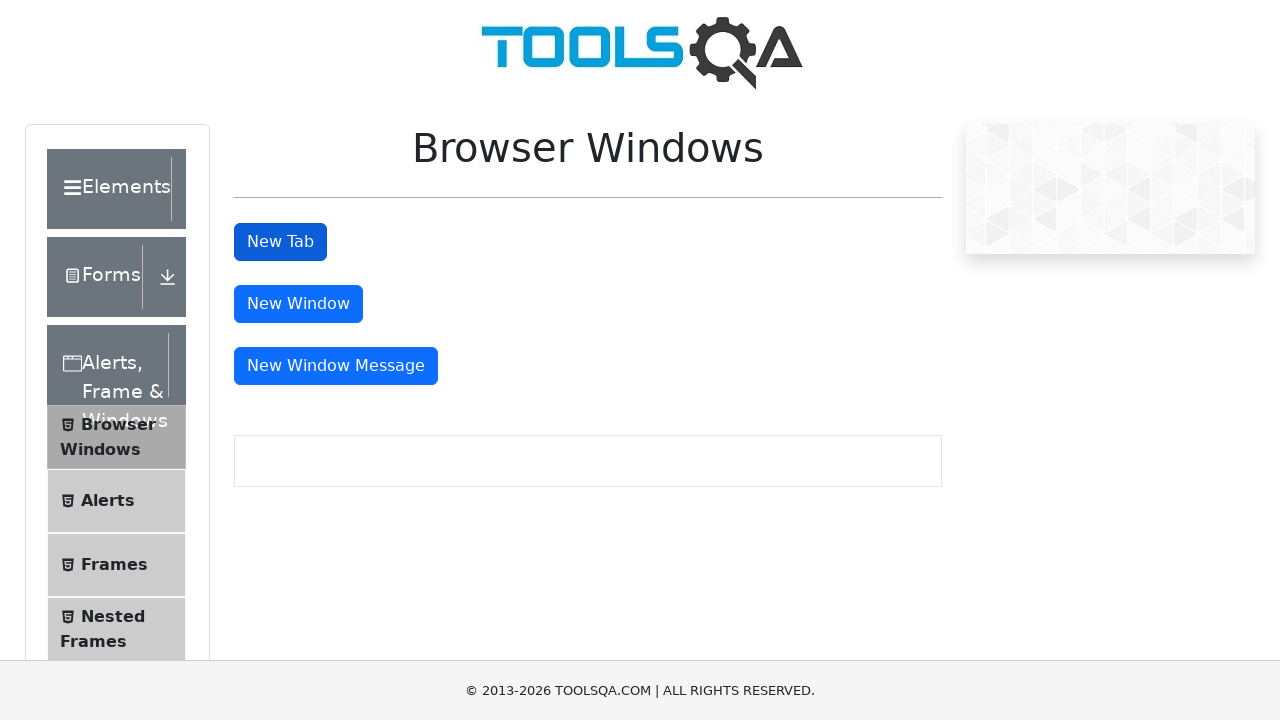

Waited for new tab to load (domcontentloaded)
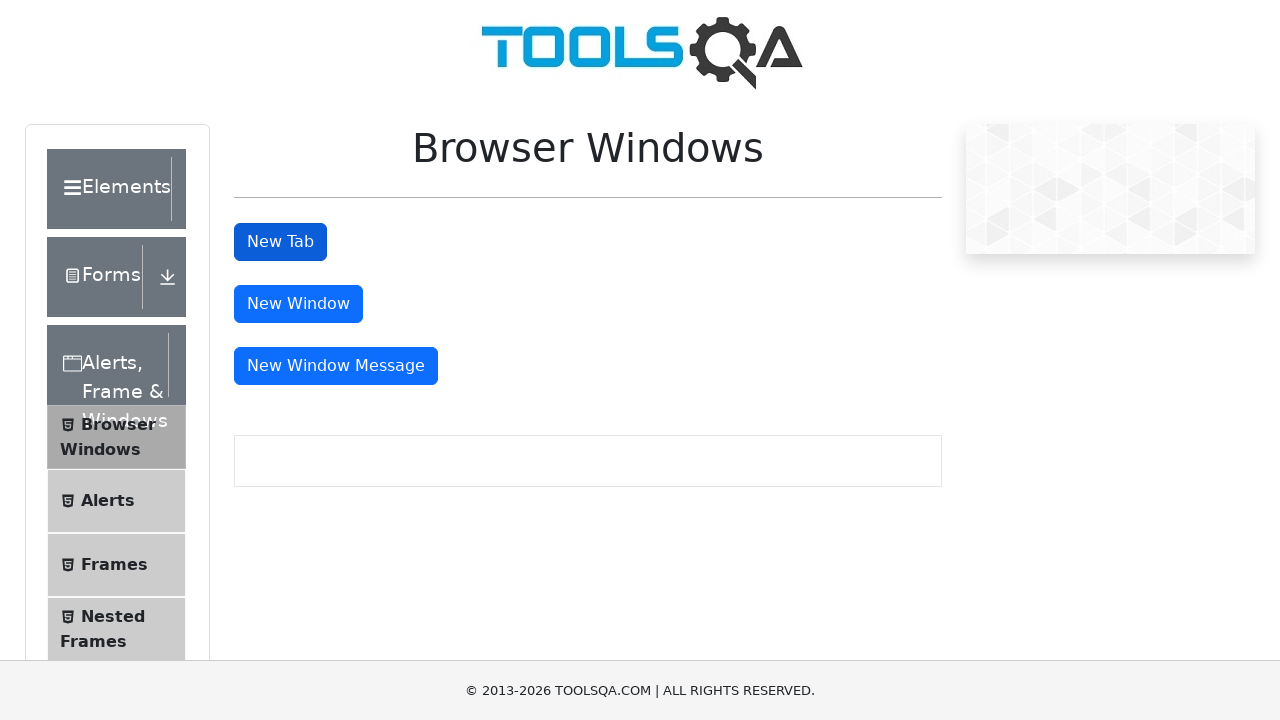

Switched back to parent window
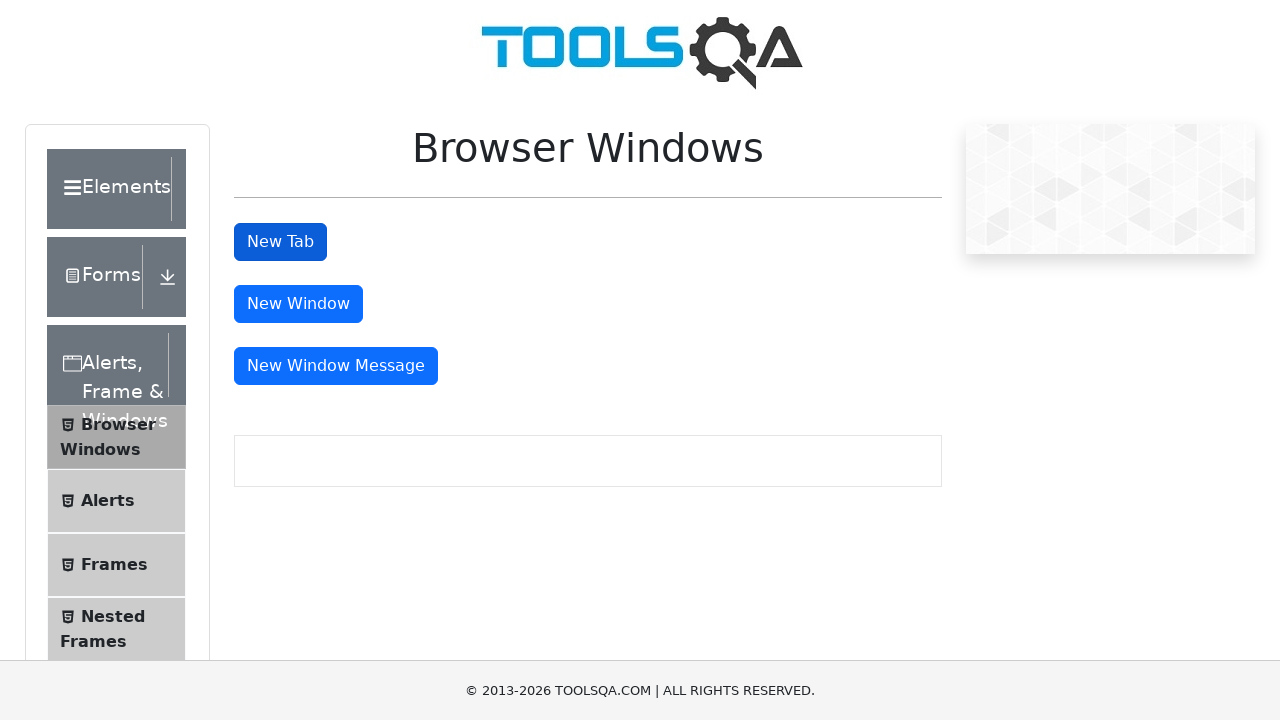

Retrieved parent window title: 'demosite'
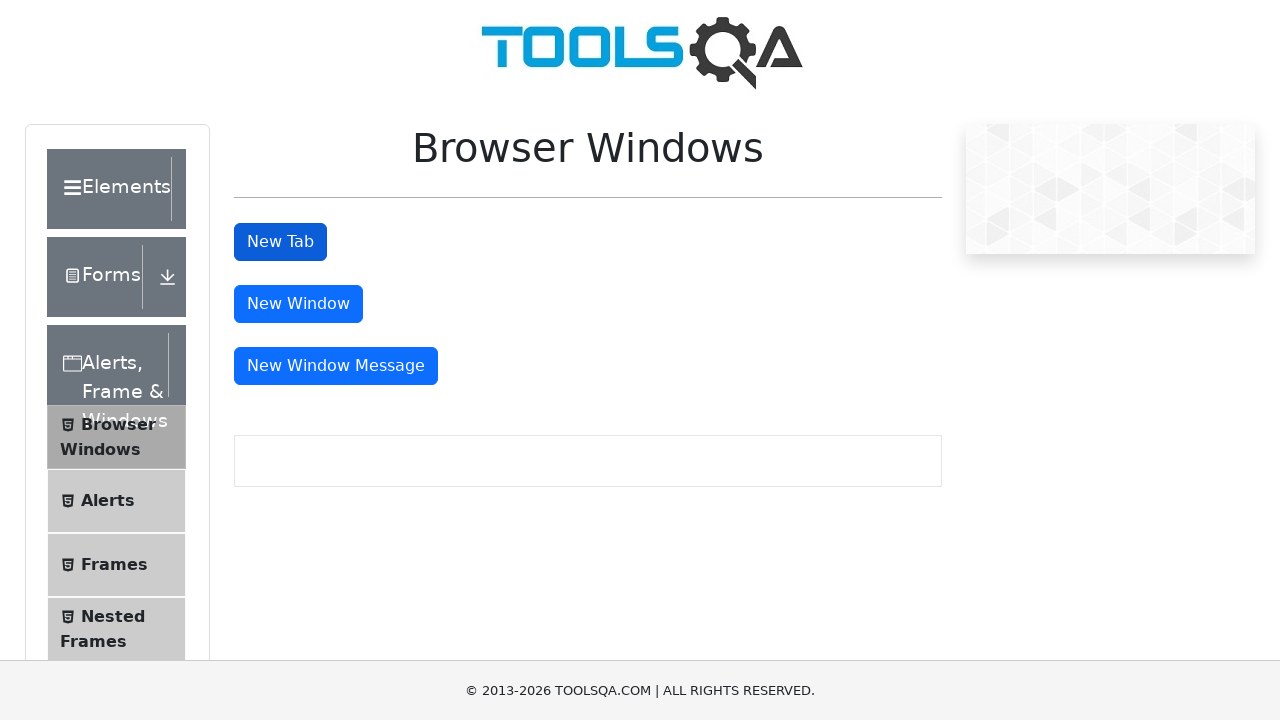

Closed the new tab
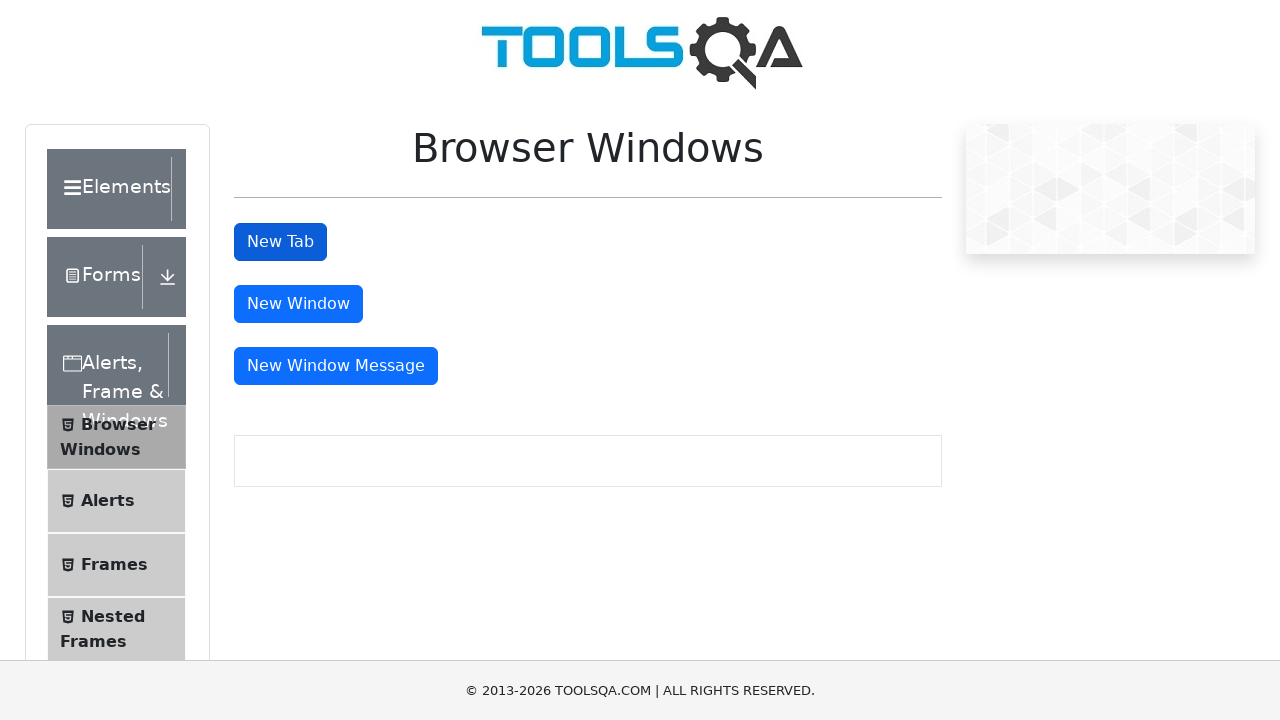

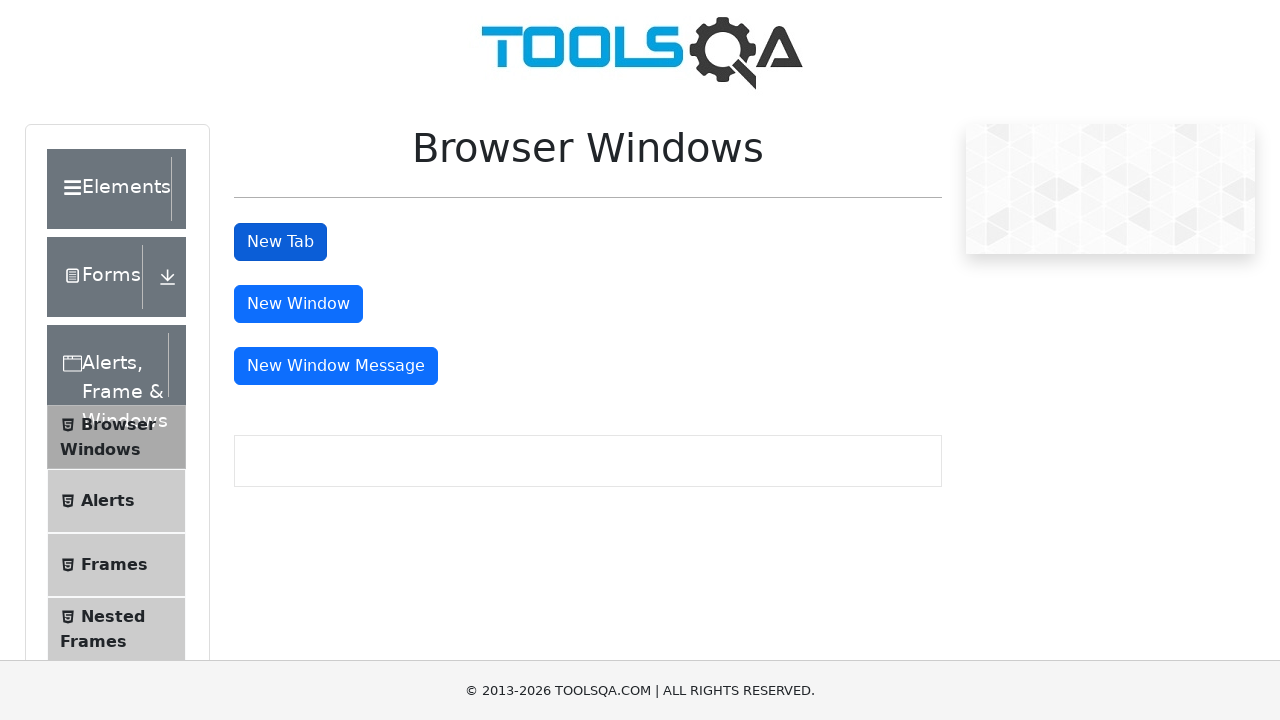